Navigates to Drag and Drop page and drags column A to column B

Starting URL: https://the-internet.herokuapp.com

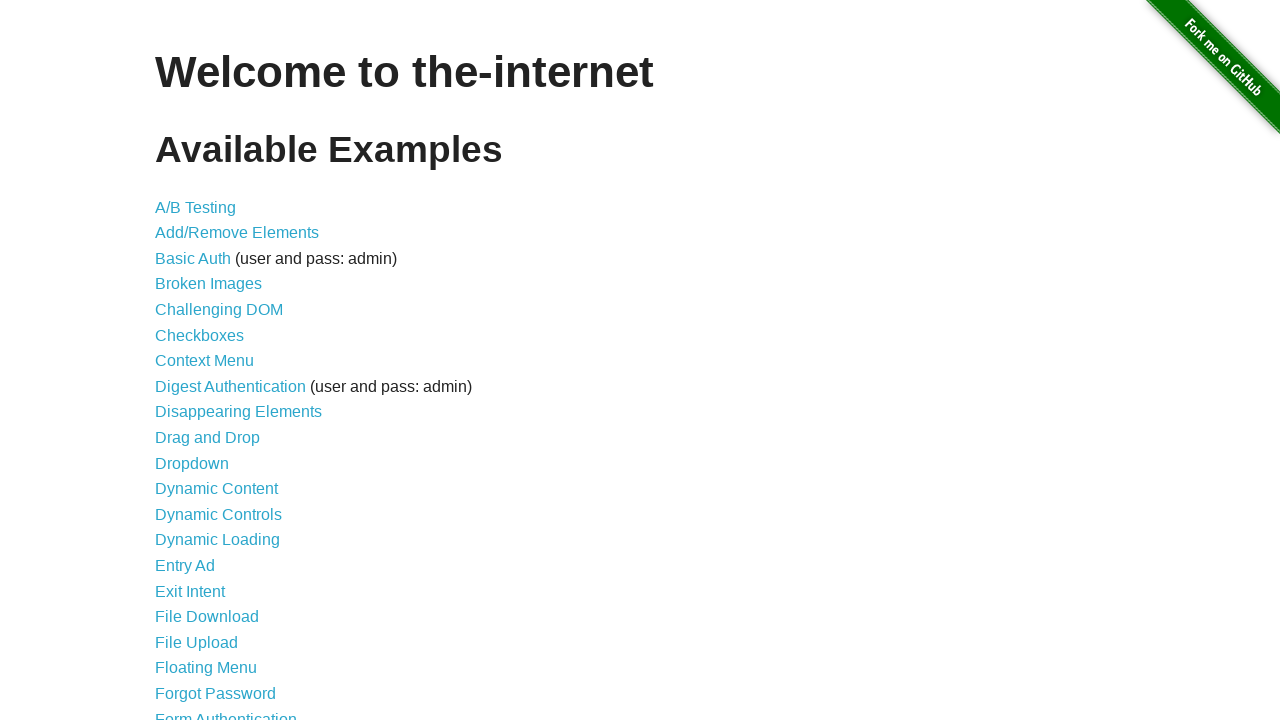

Navigated to the-internet.herokuapp.com homepage
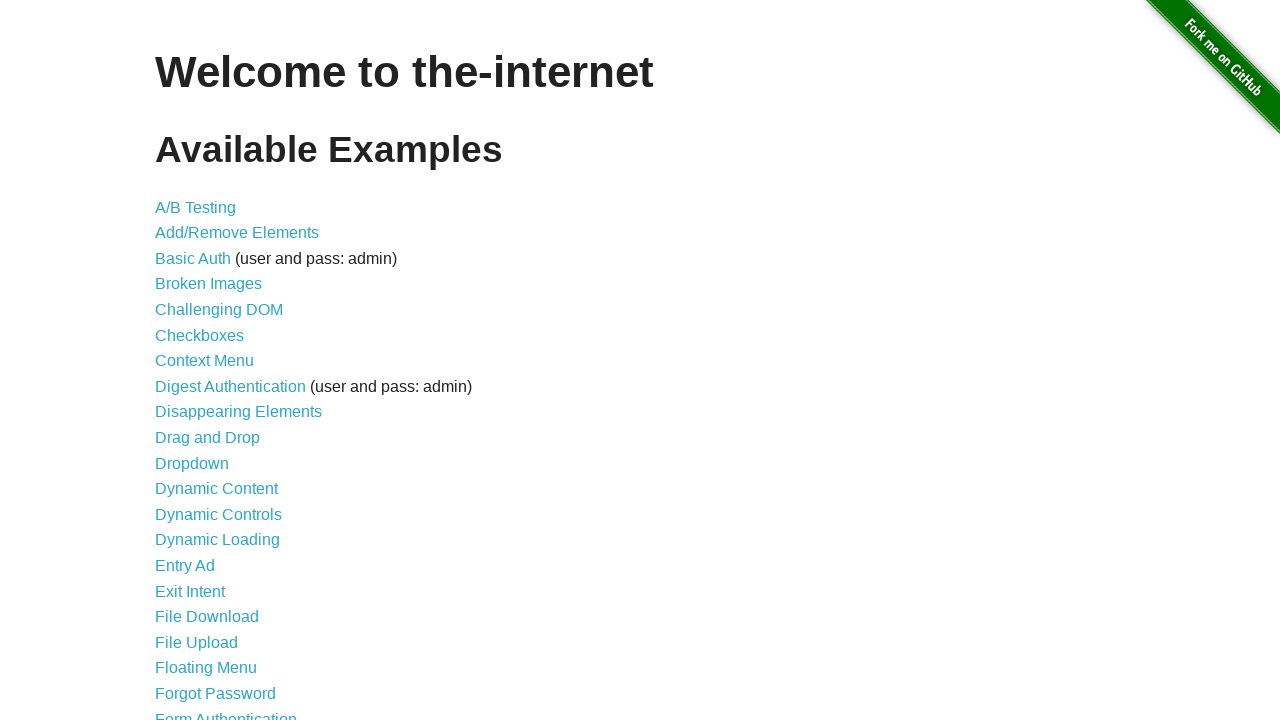

Clicked on Drag and Drop link at (208, 438) on text=Drag and Drop
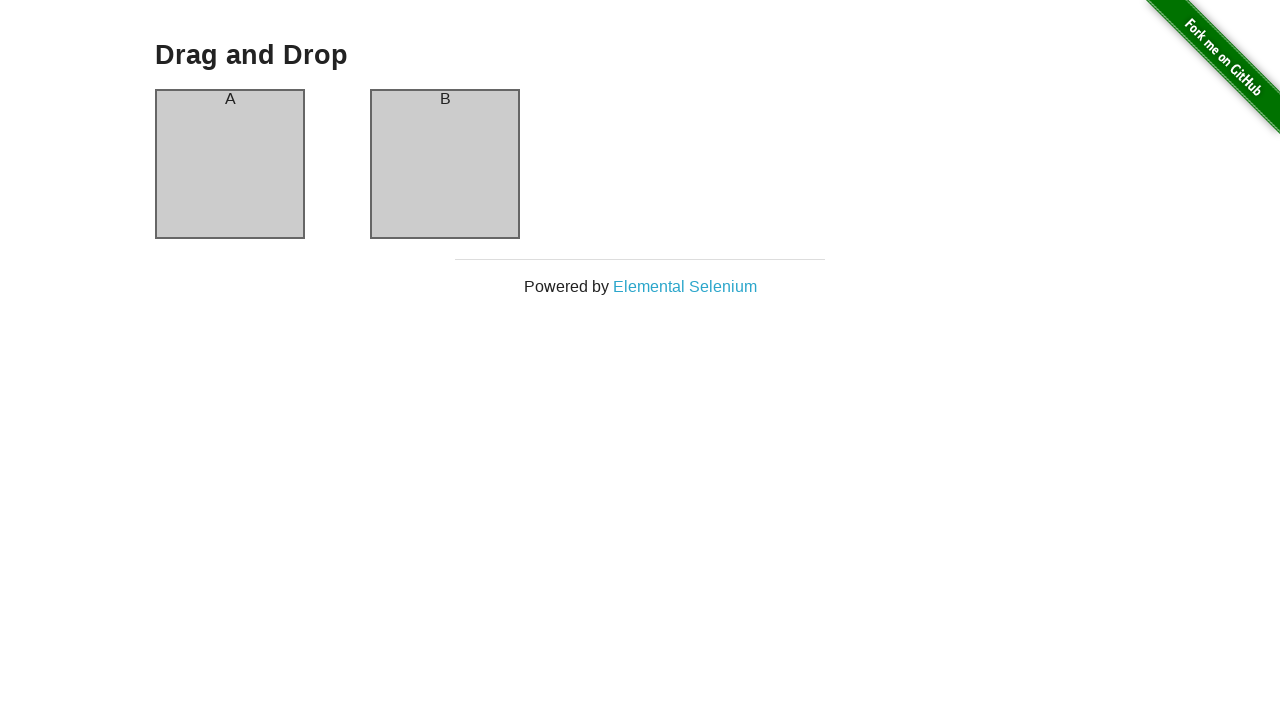

Column A became visible
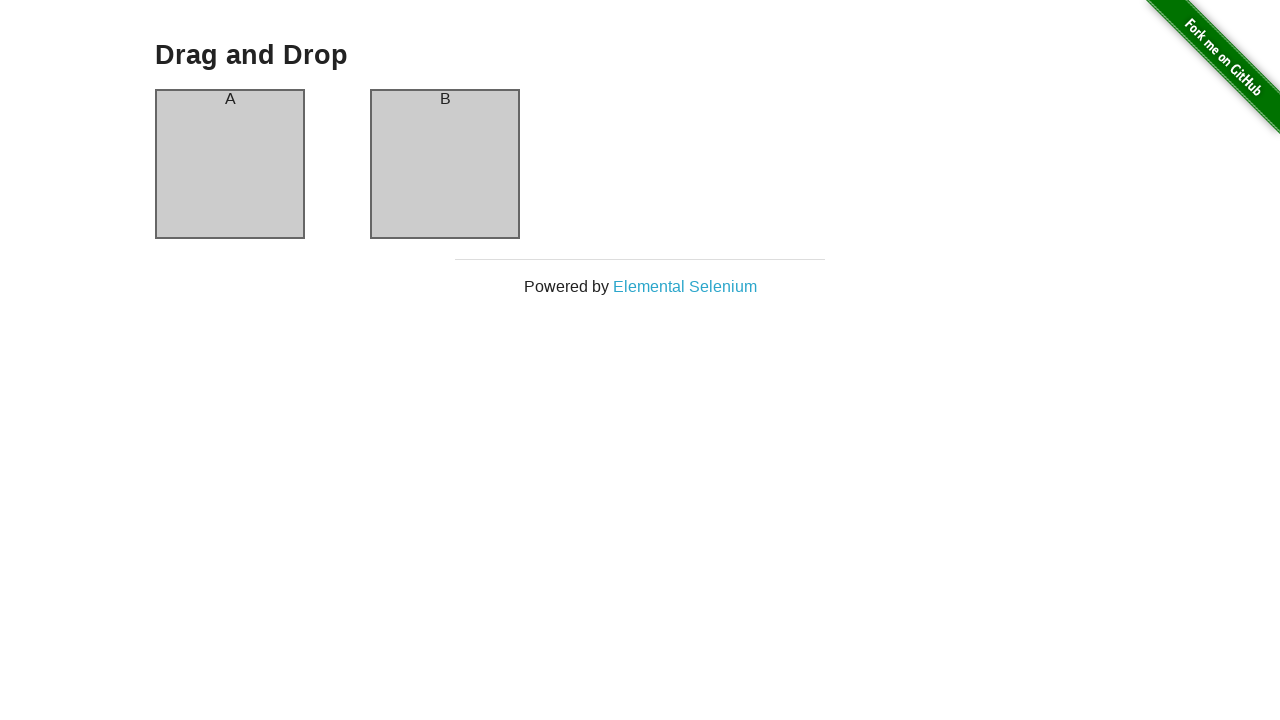

Column B became visible
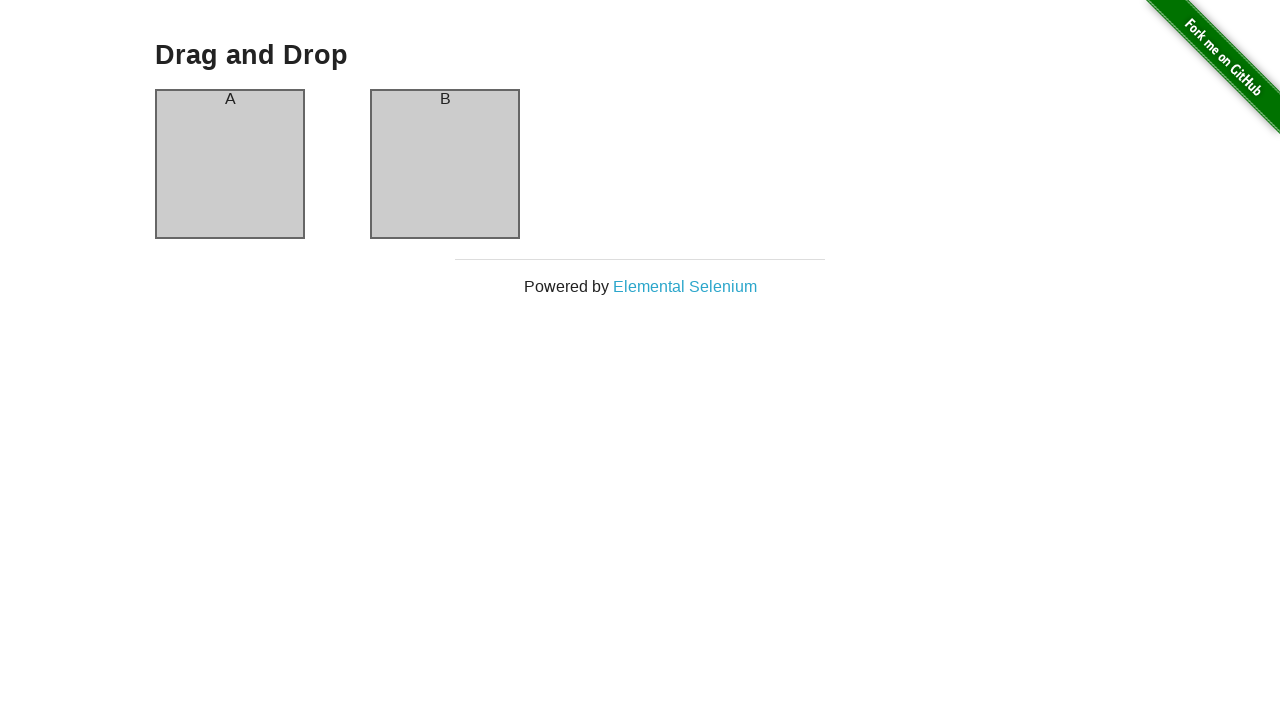

Dragged column A to column B at (445, 164)
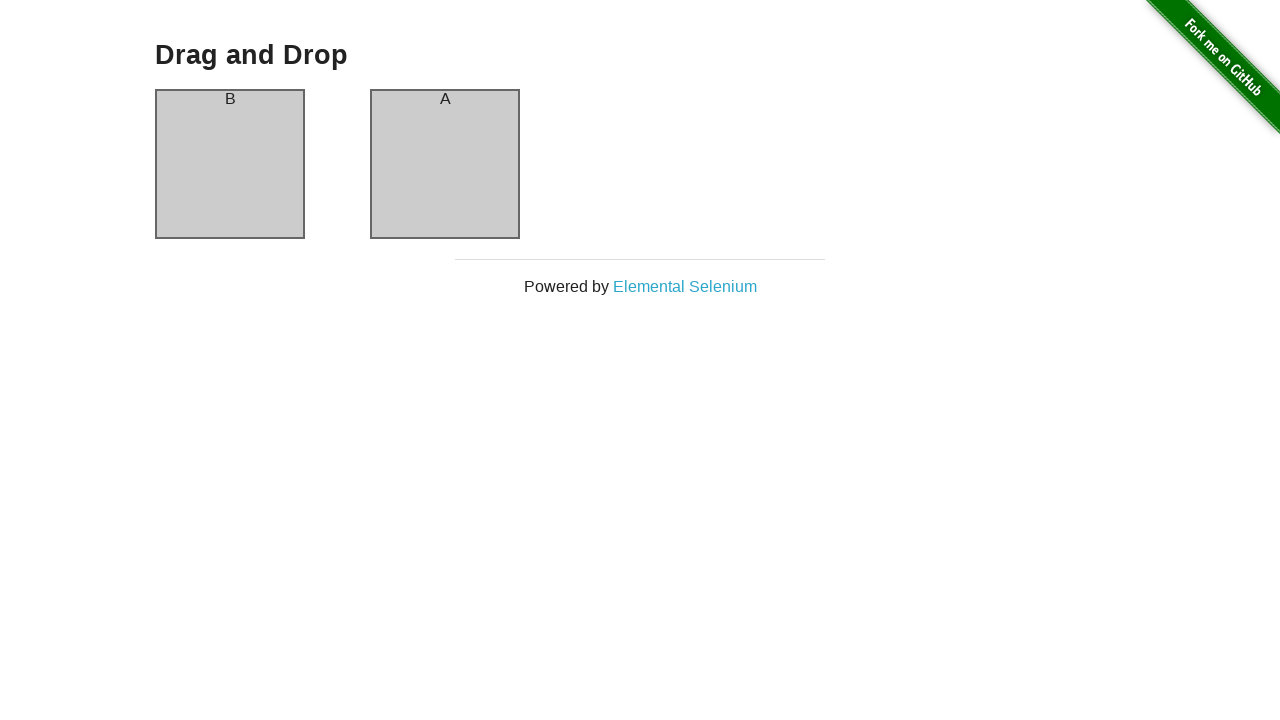

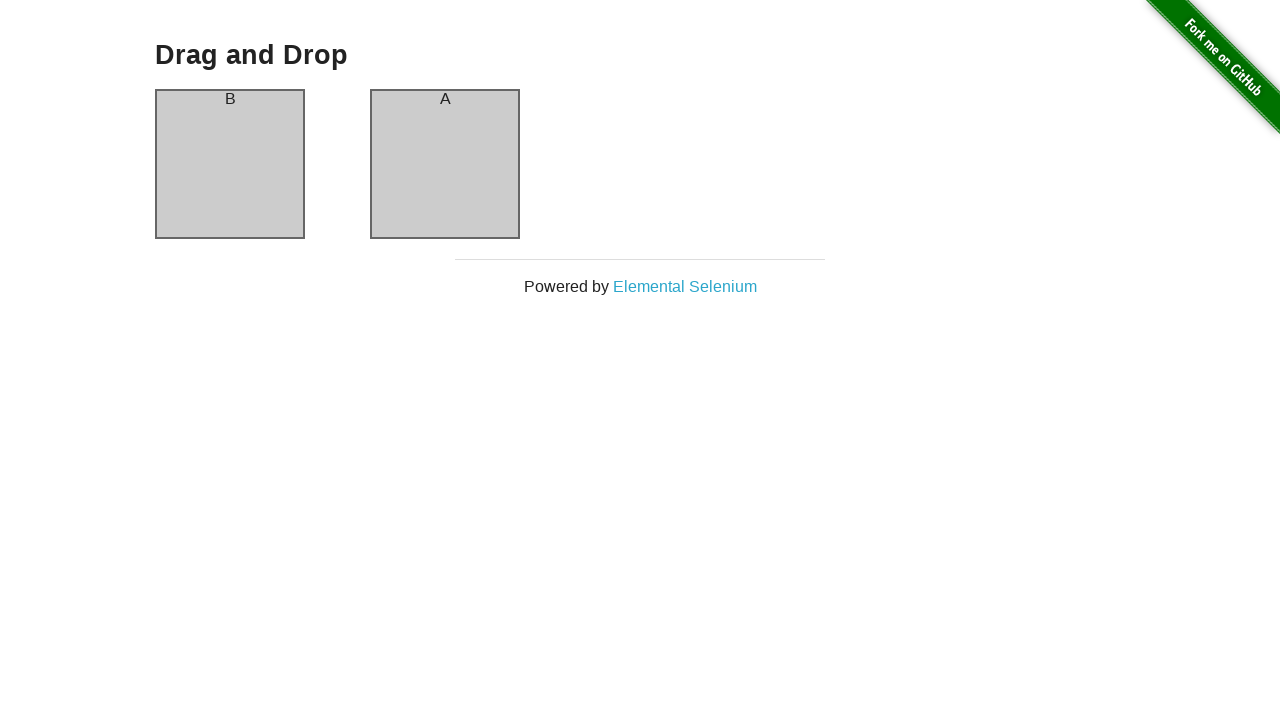